Tests dropdown functionality by navigating to a select menu page and verifying that the dropdown element is present and contains selectable options

Starting URL: https://demoqa.com/select-menu

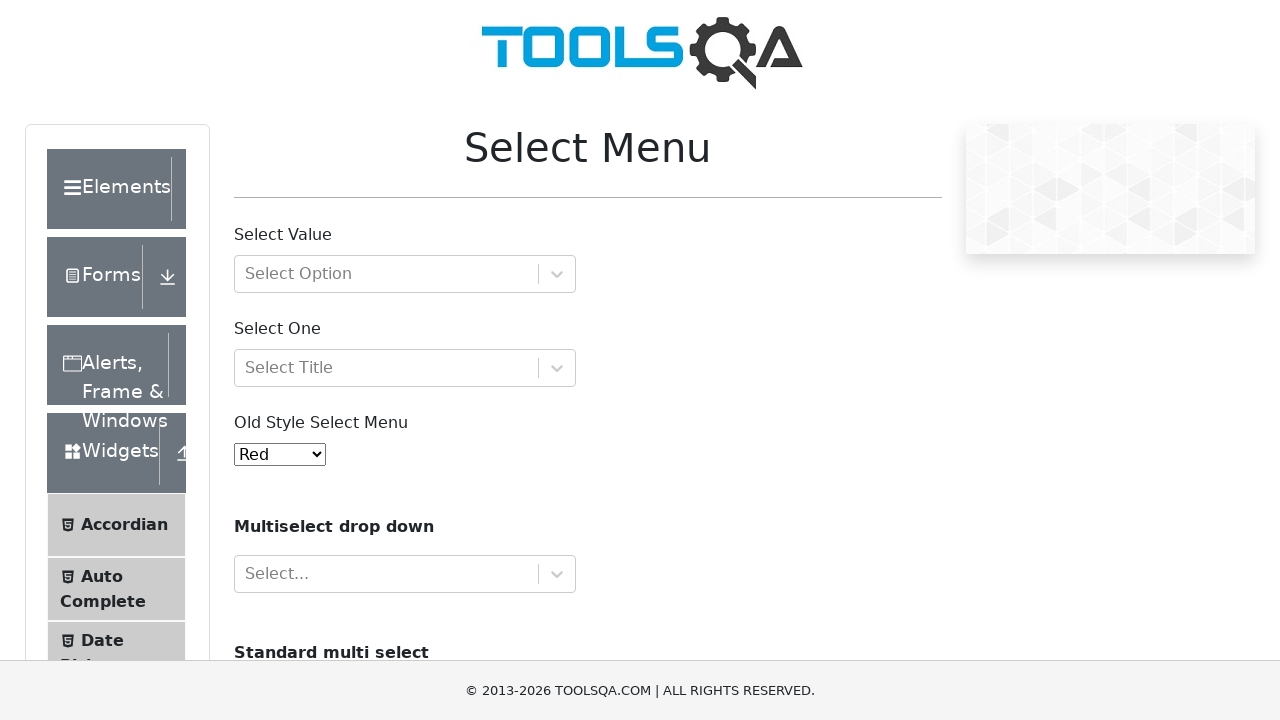

Navigated to select menu page
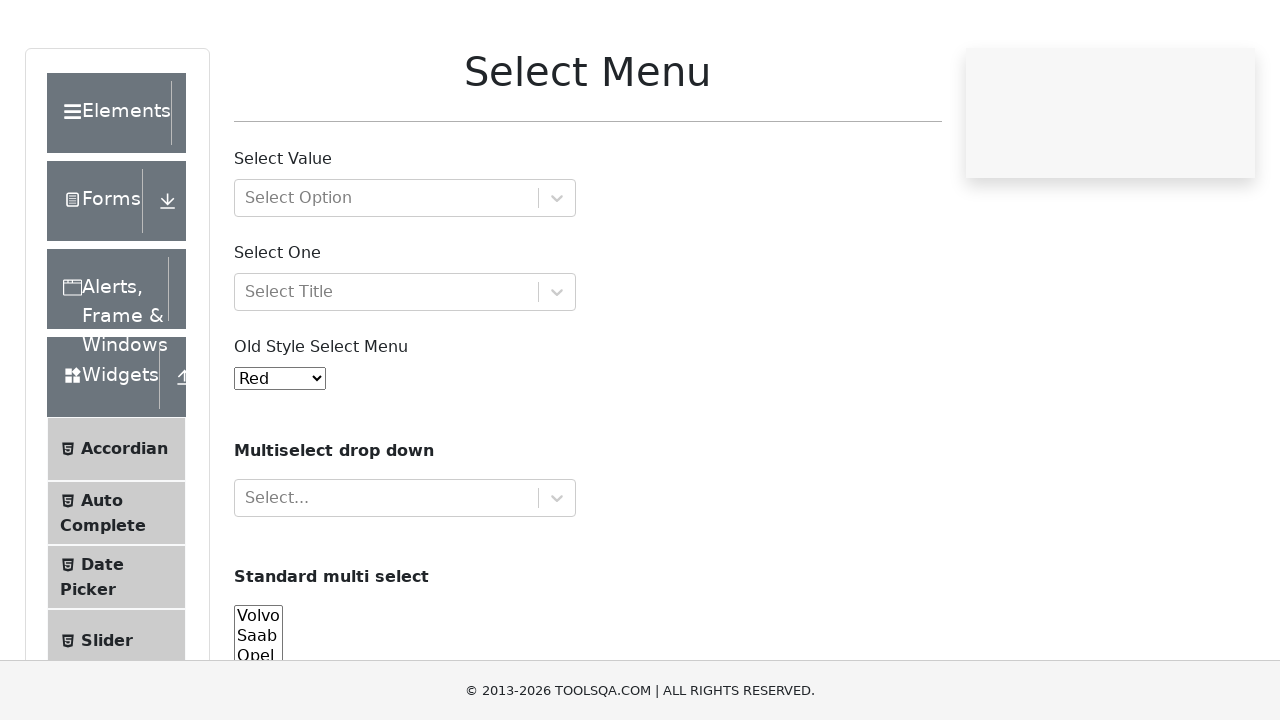

Dropdown element loaded
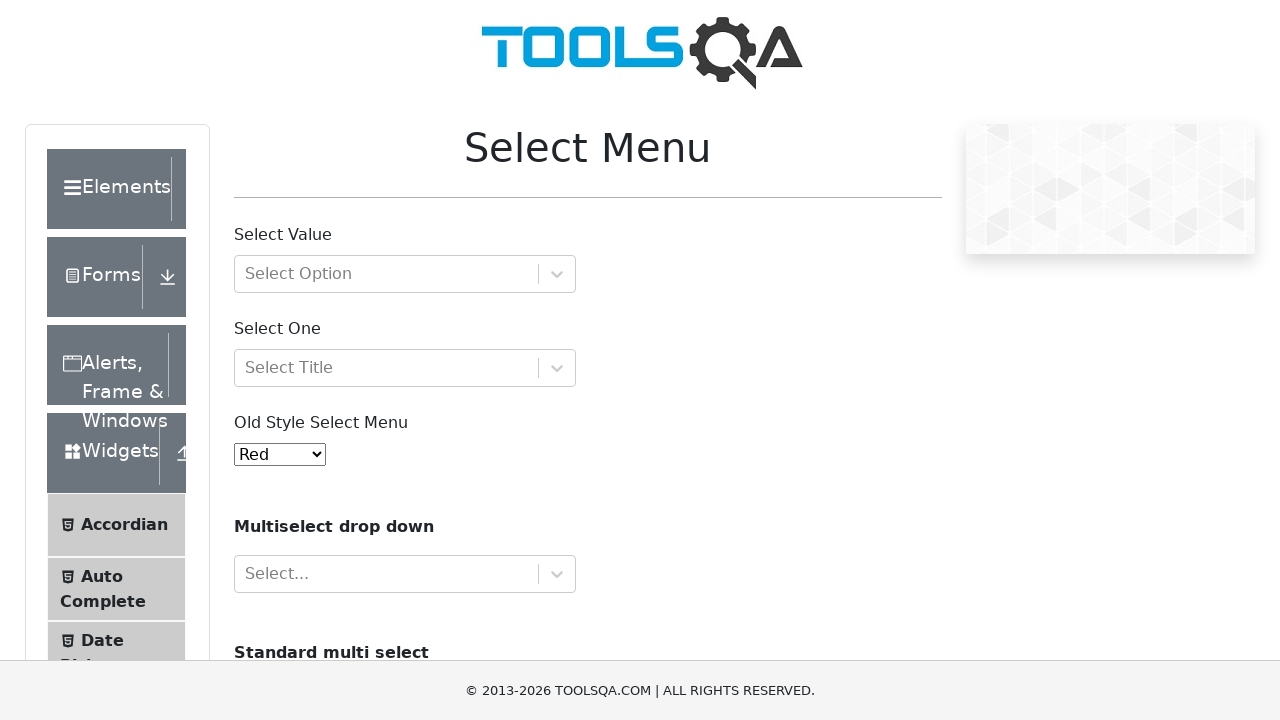

Dropdown is visible and ready for interaction
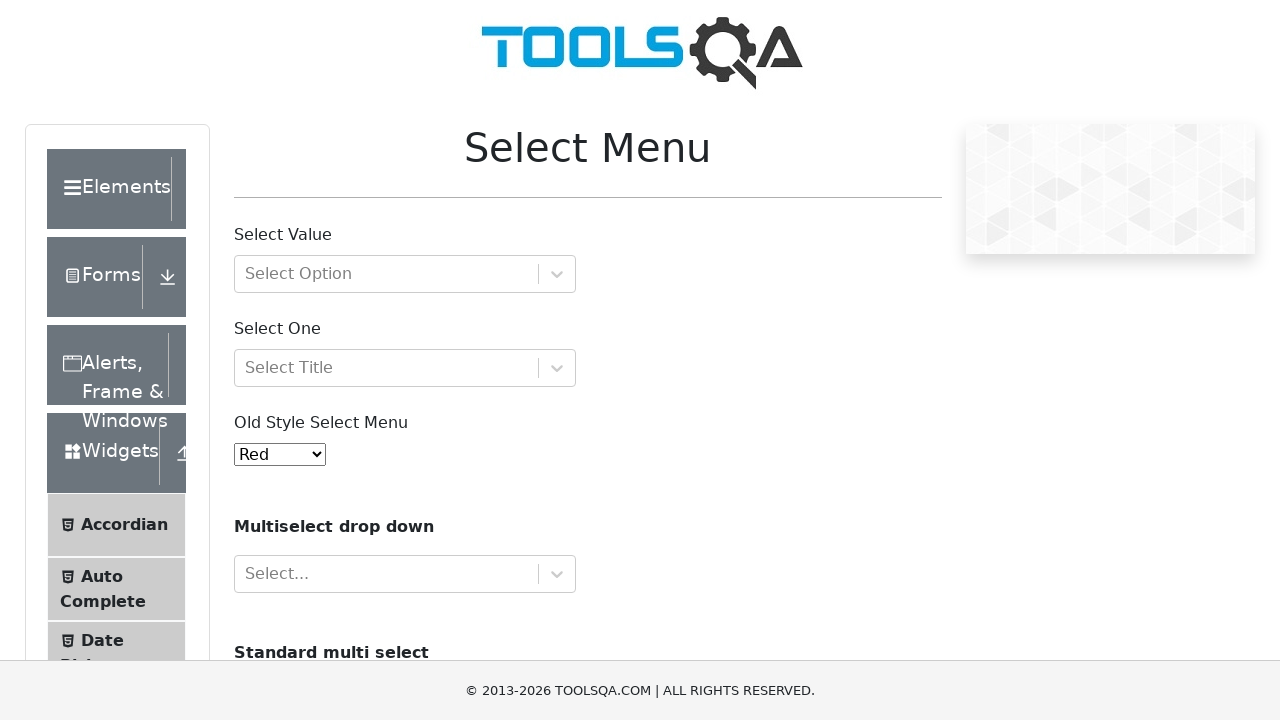

Retrieved all dropdown options - found 11 options
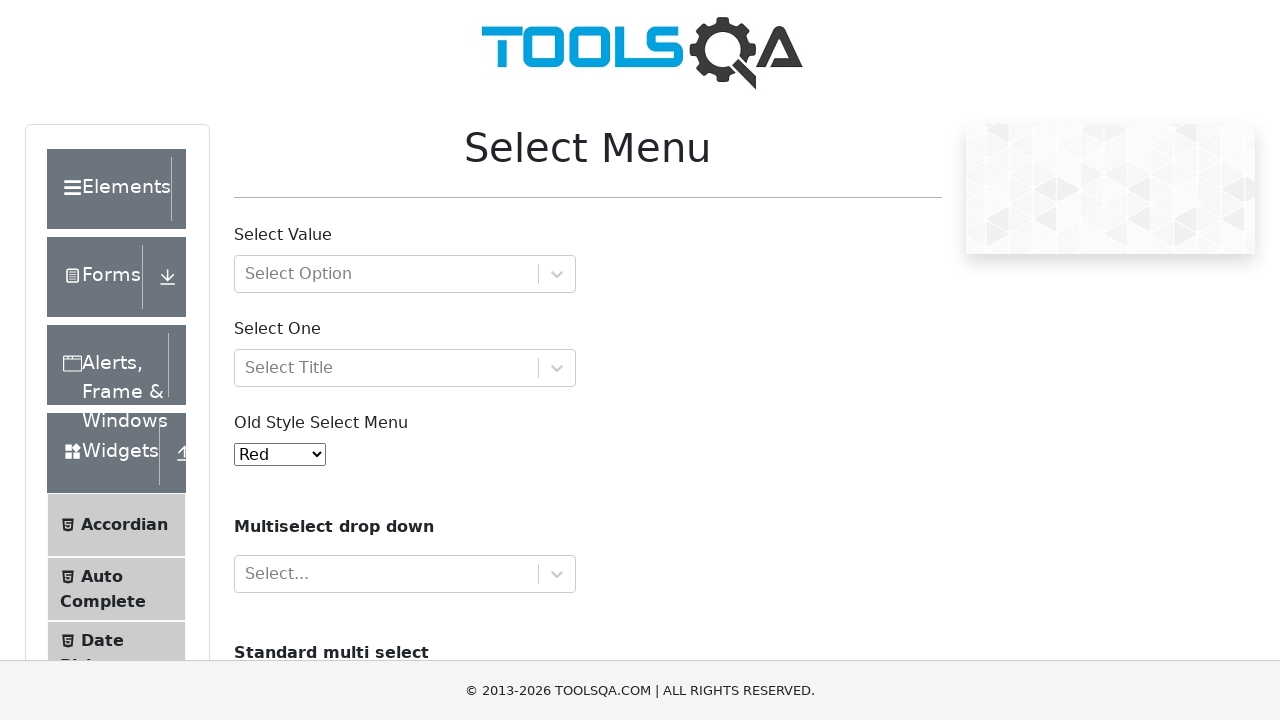

Verified dropdown contains selectable options
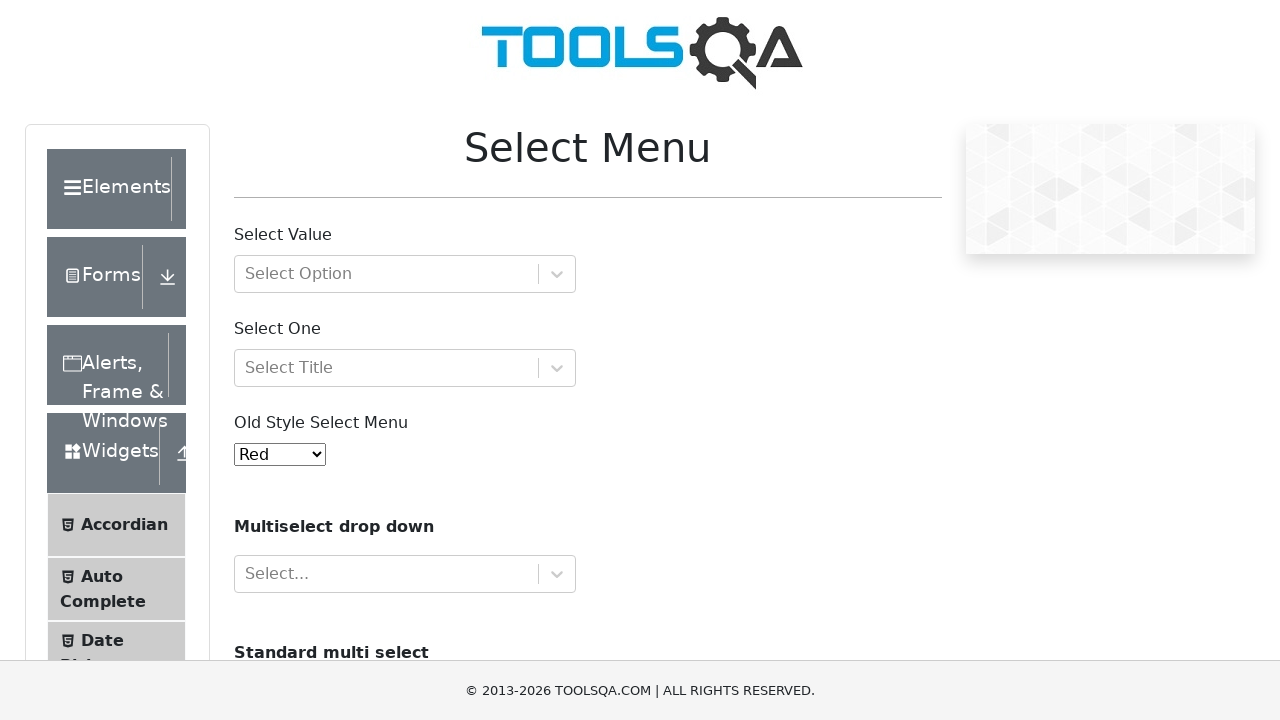

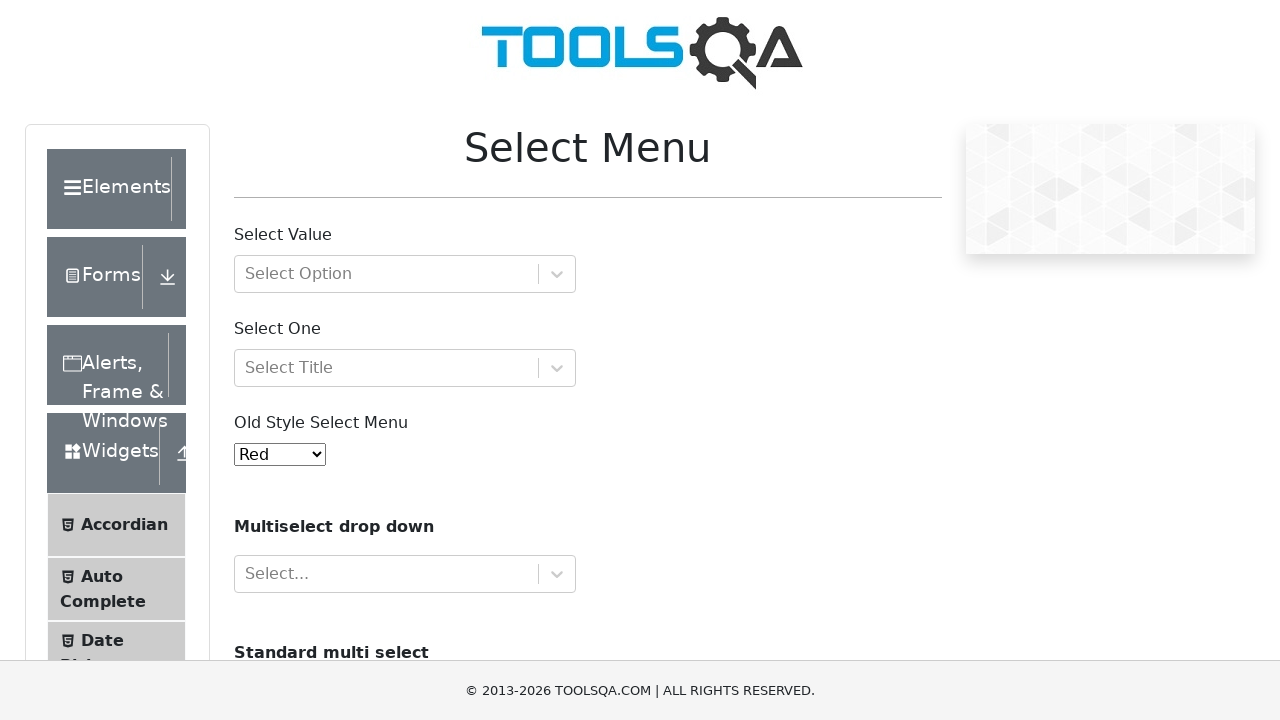